Tests the search functionality on the homepage by entering "agile" in the search field and verifying the search results page displays correctly

Starting URL: http://mock.agiletrailblazers.com/

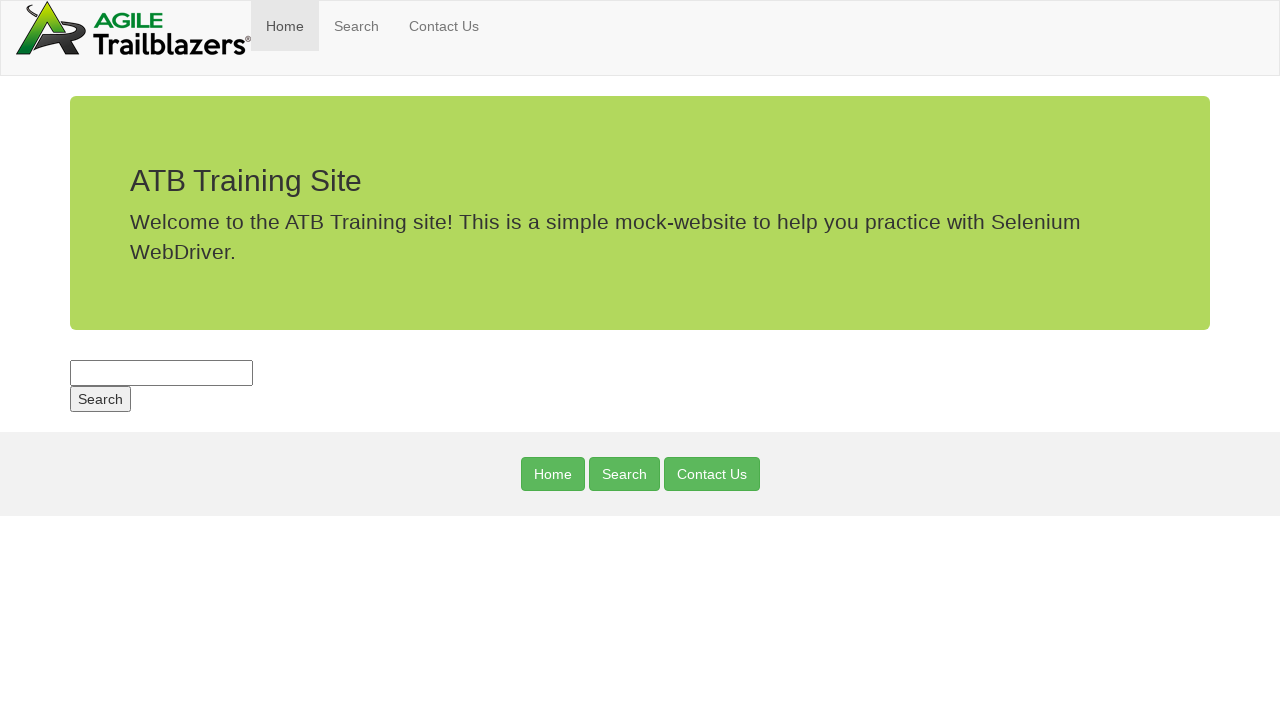

Filled search field with 'agile' on #s
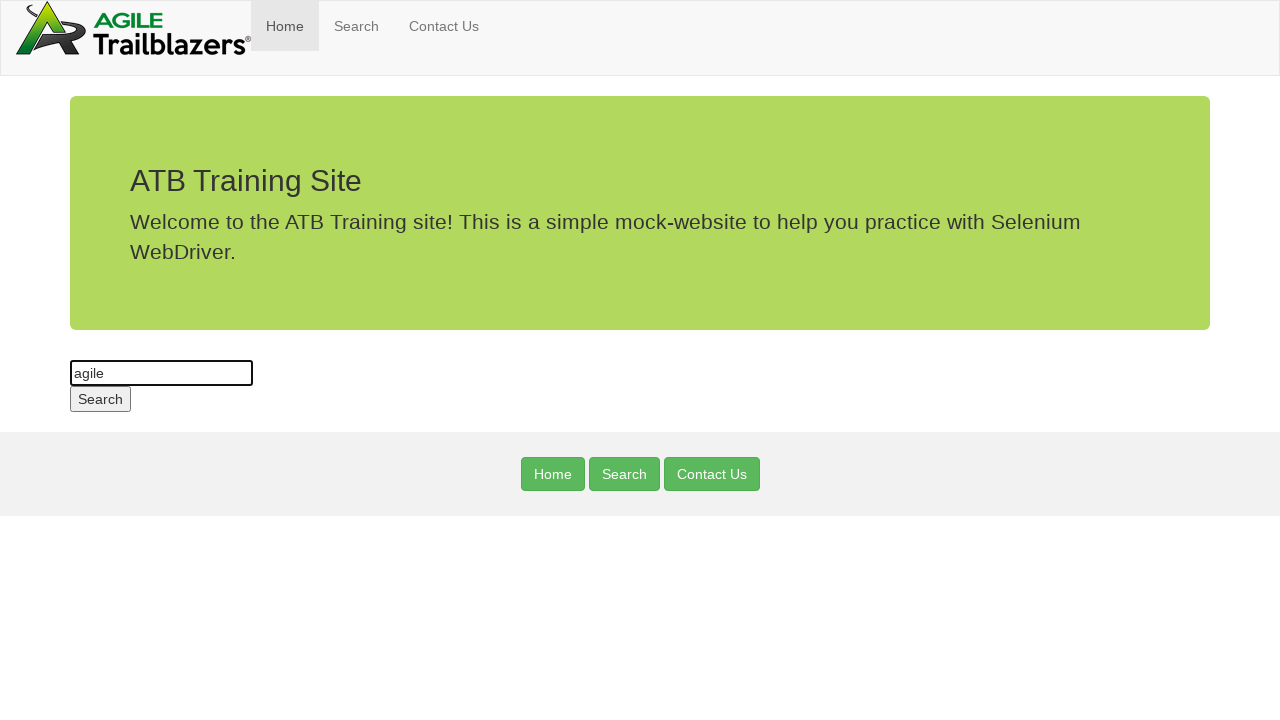

Clicked submit button to search at (100, 399) on #submit-button
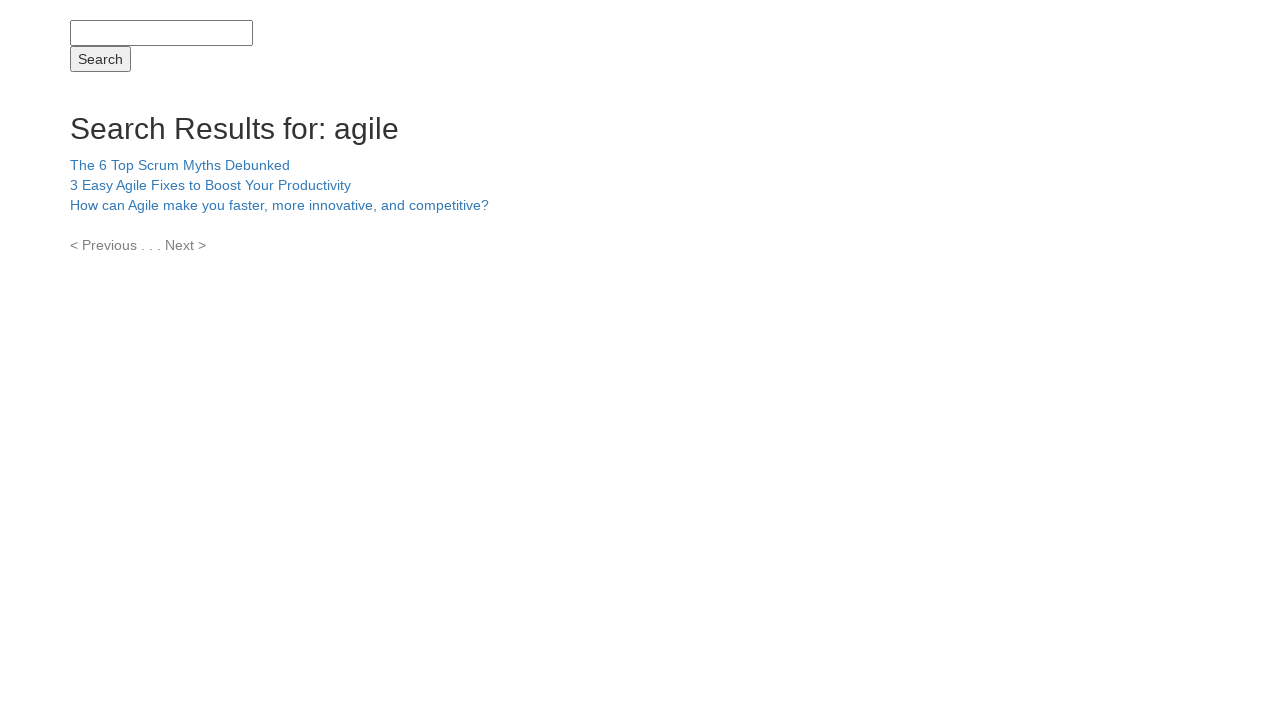

Search results page loaded successfully
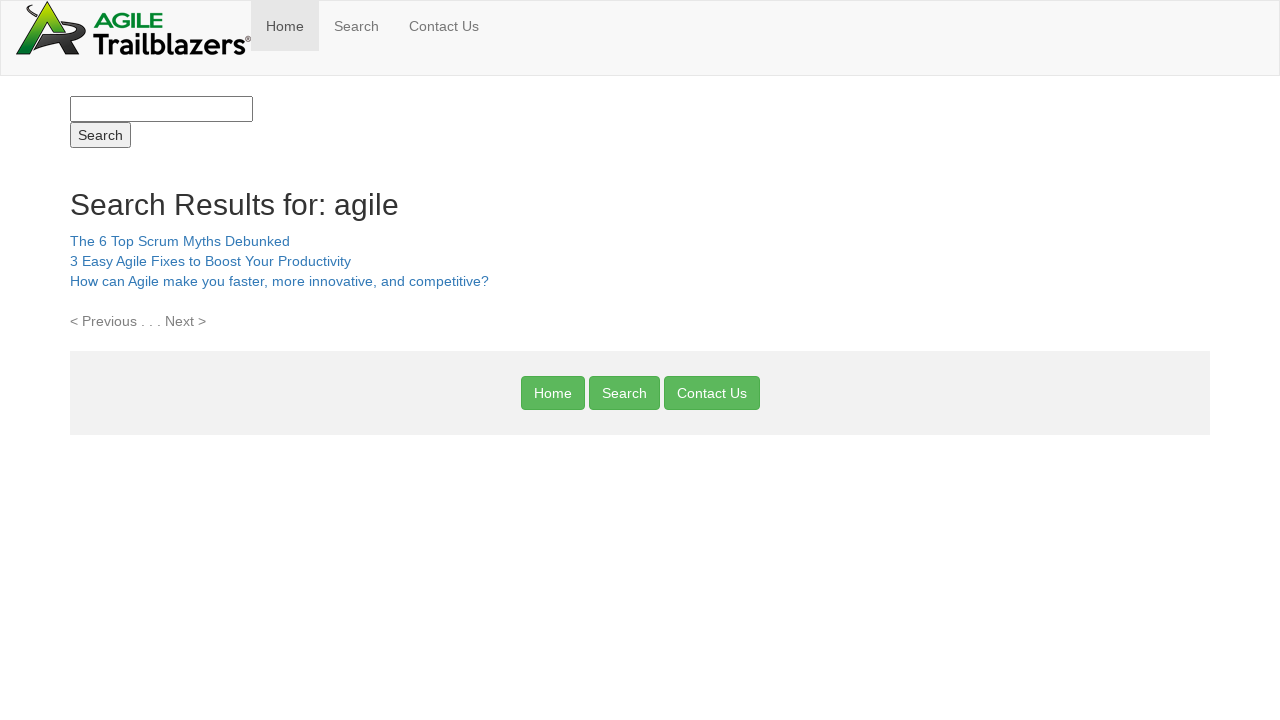

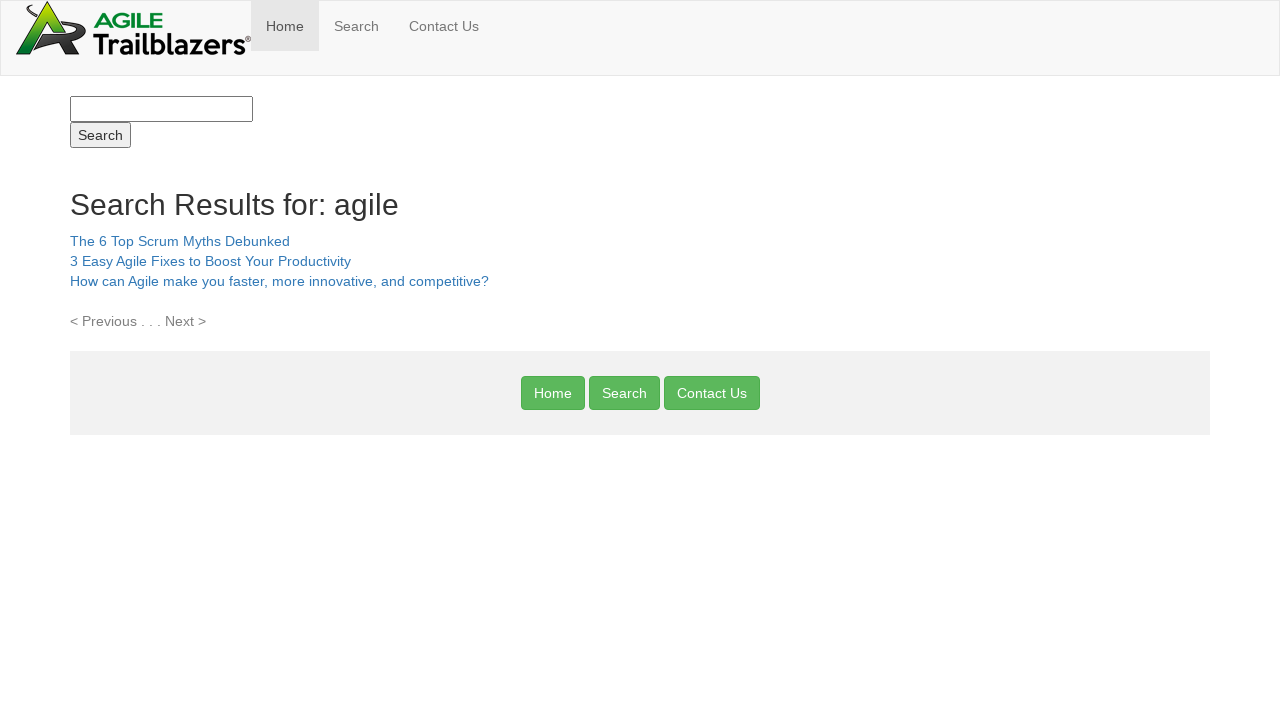